Navigates to the Walla Israeli news website homepage and verifies it loads successfully

Starting URL: https://www.walla.co.il

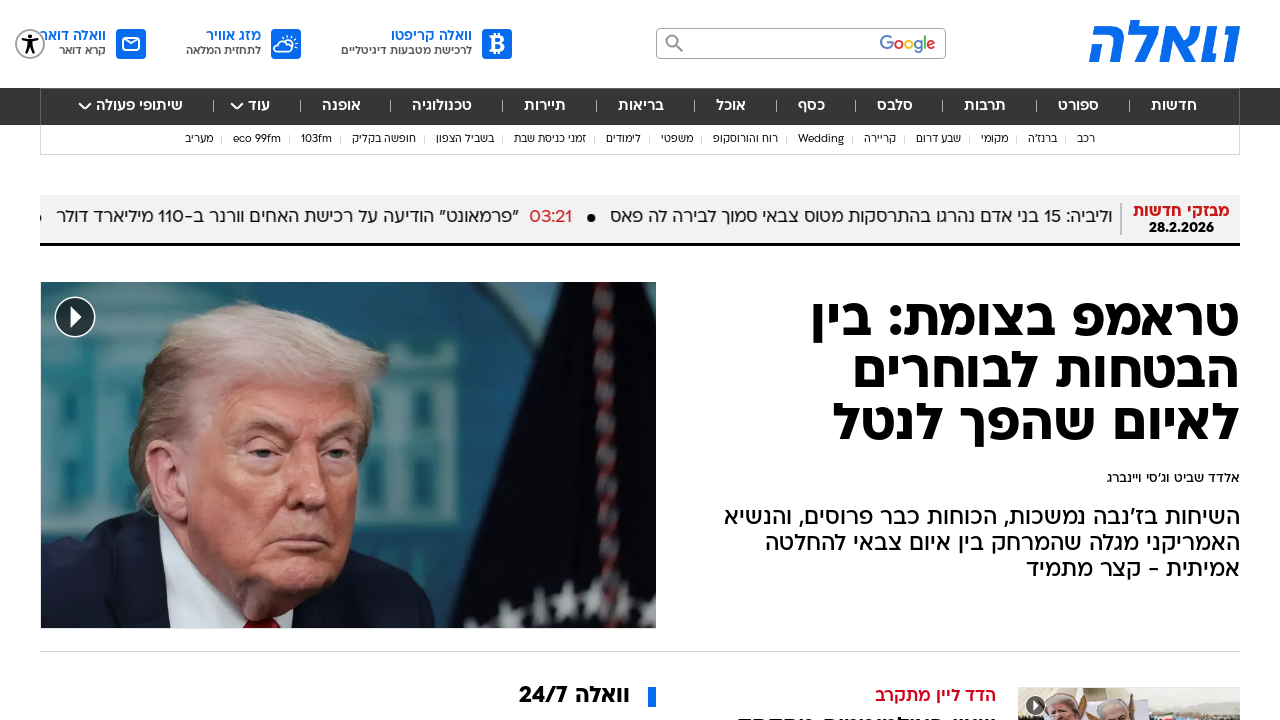

Waited for page to reach domcontentloaded state
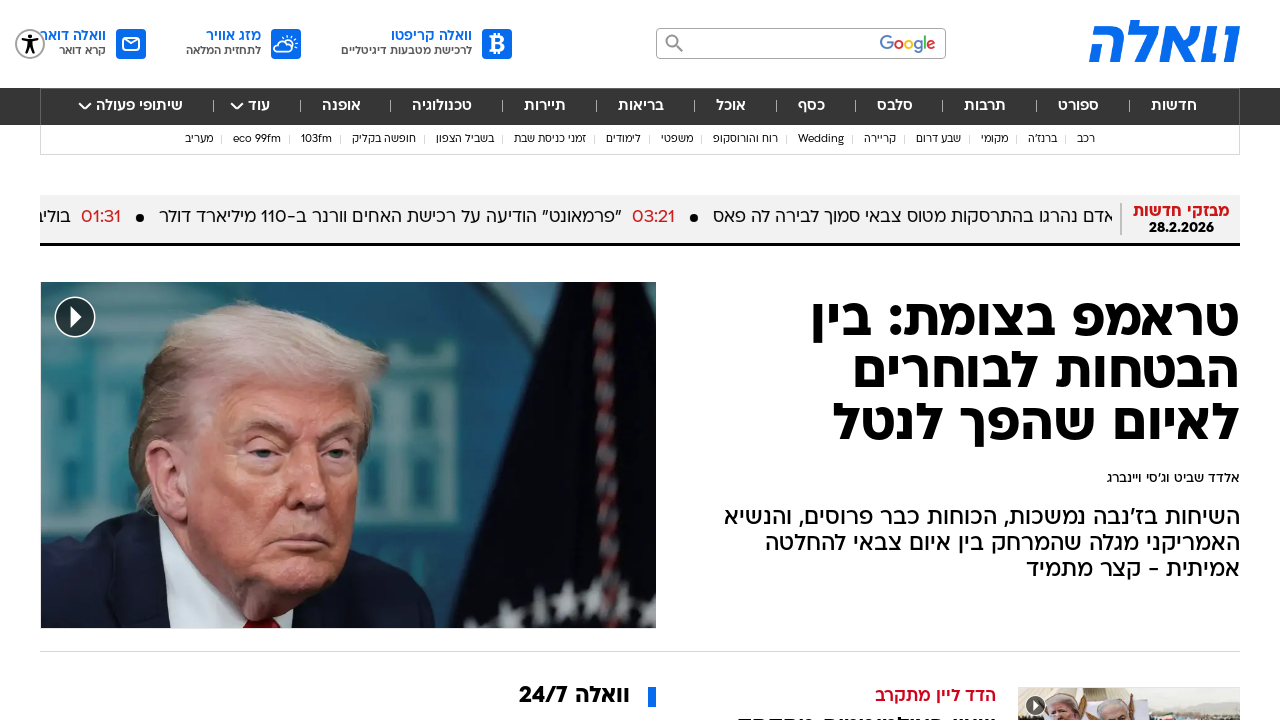

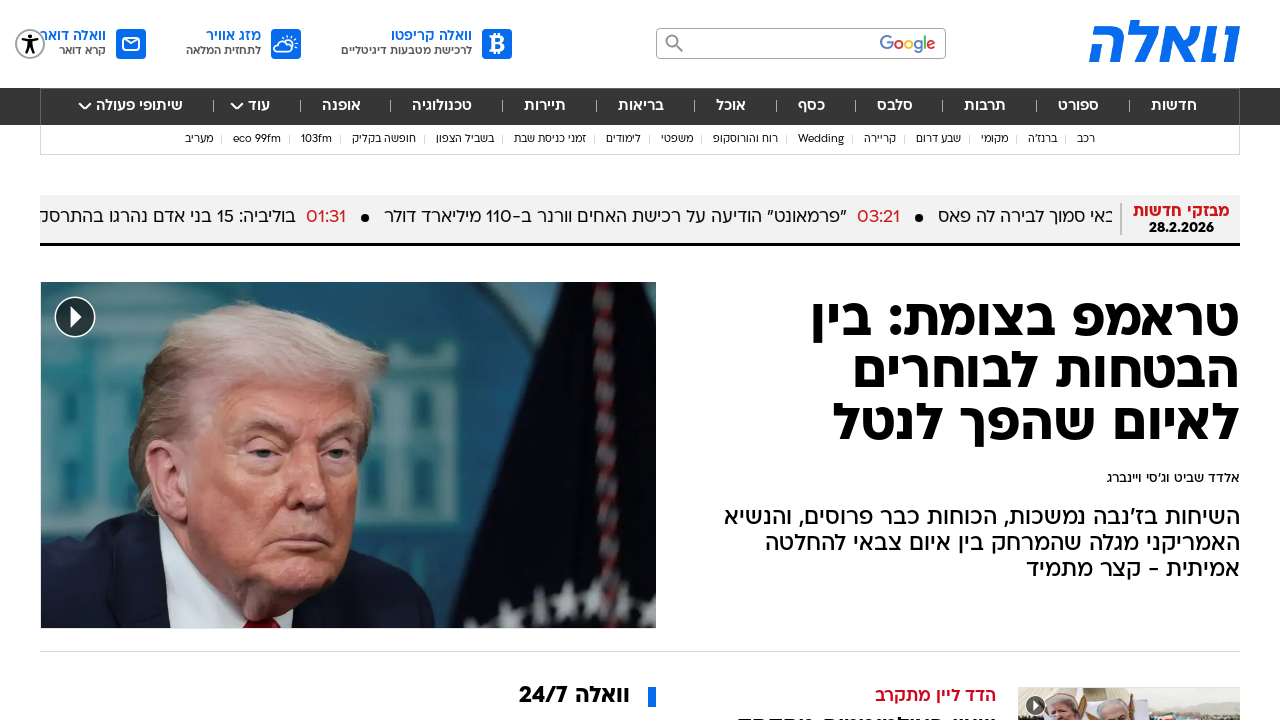